Navigates to actiTime website and verifies that the header navigation menu items are present and loaded

Starting URL: https://www.actitime.com/

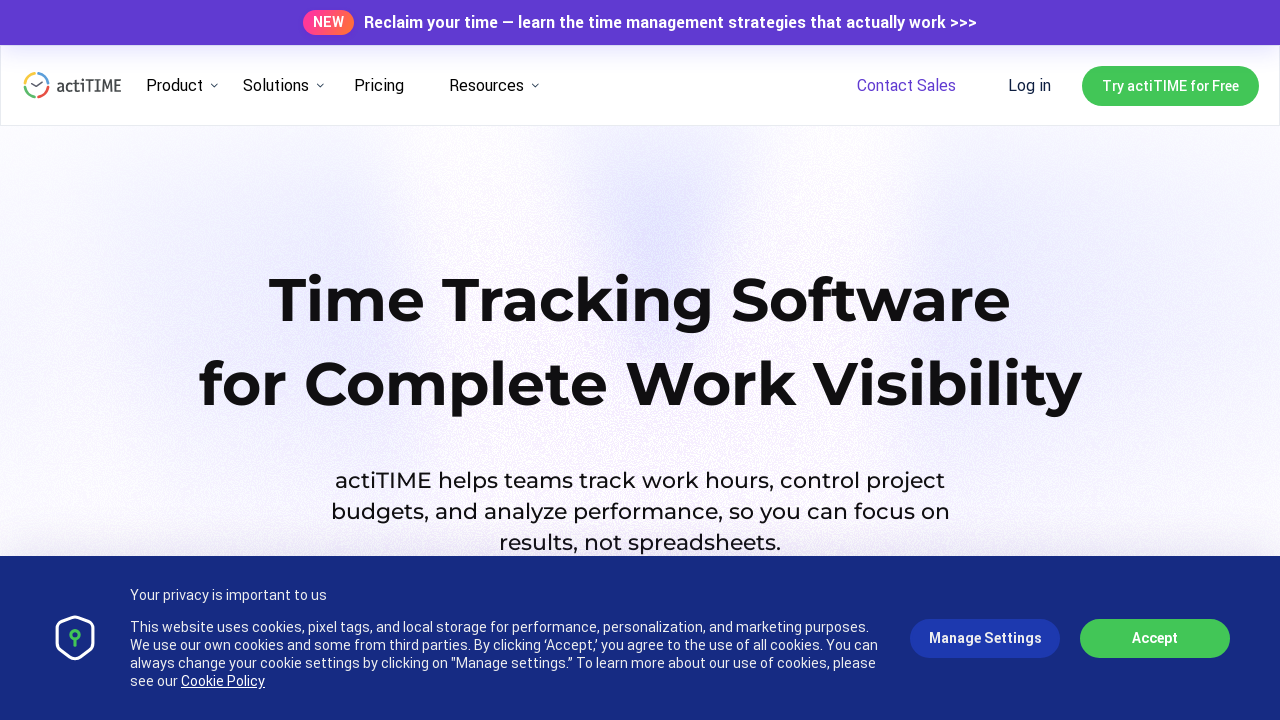

Navigated to actiTime website
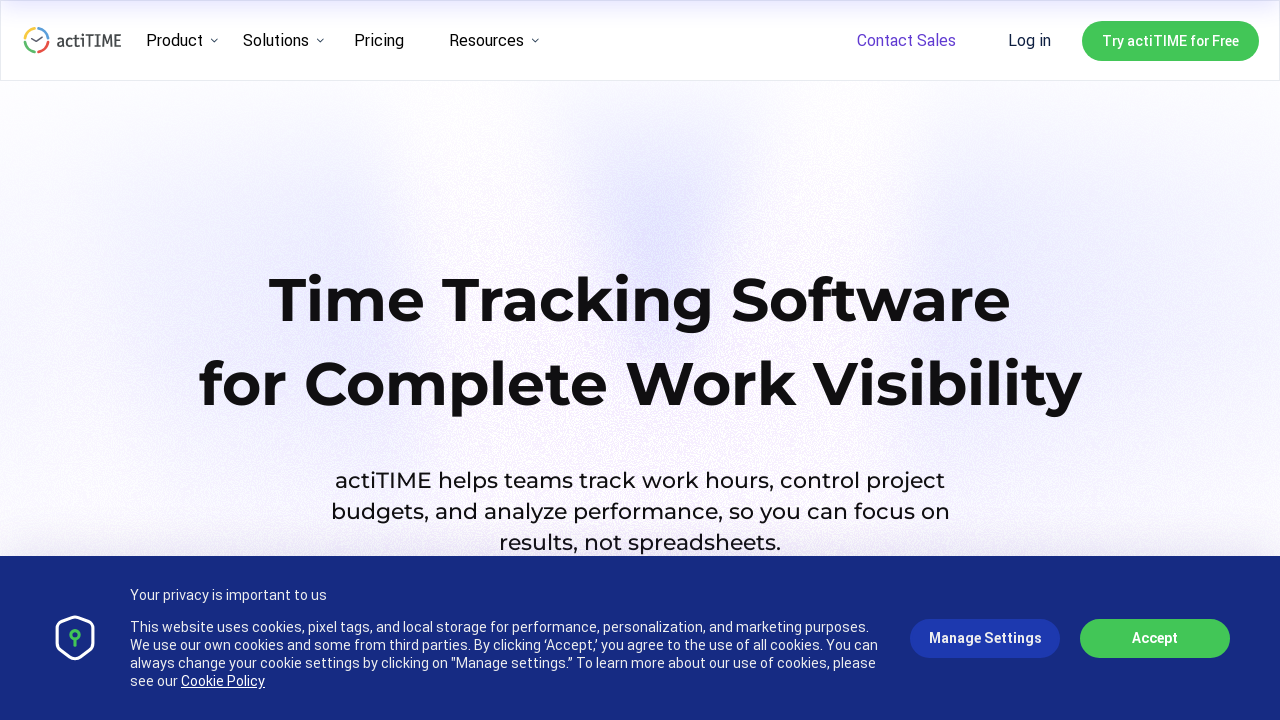

Header navigation menu loaded
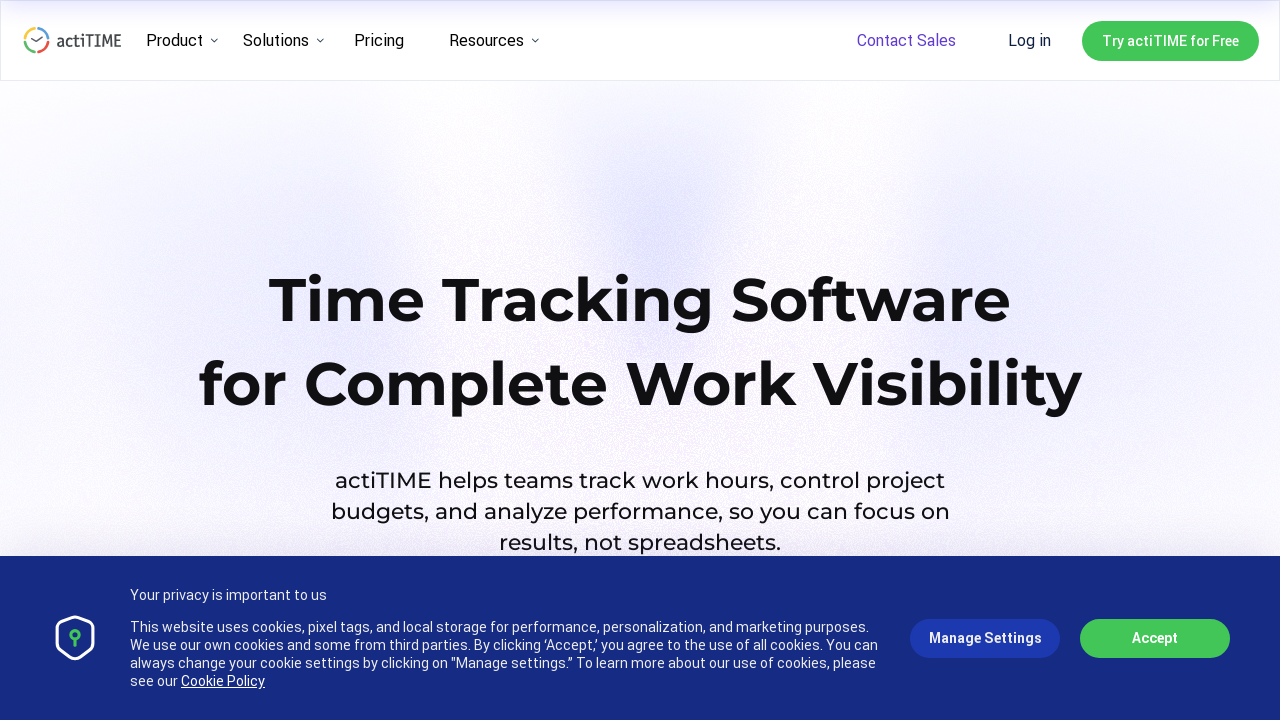

Header navigation menu items verified as present
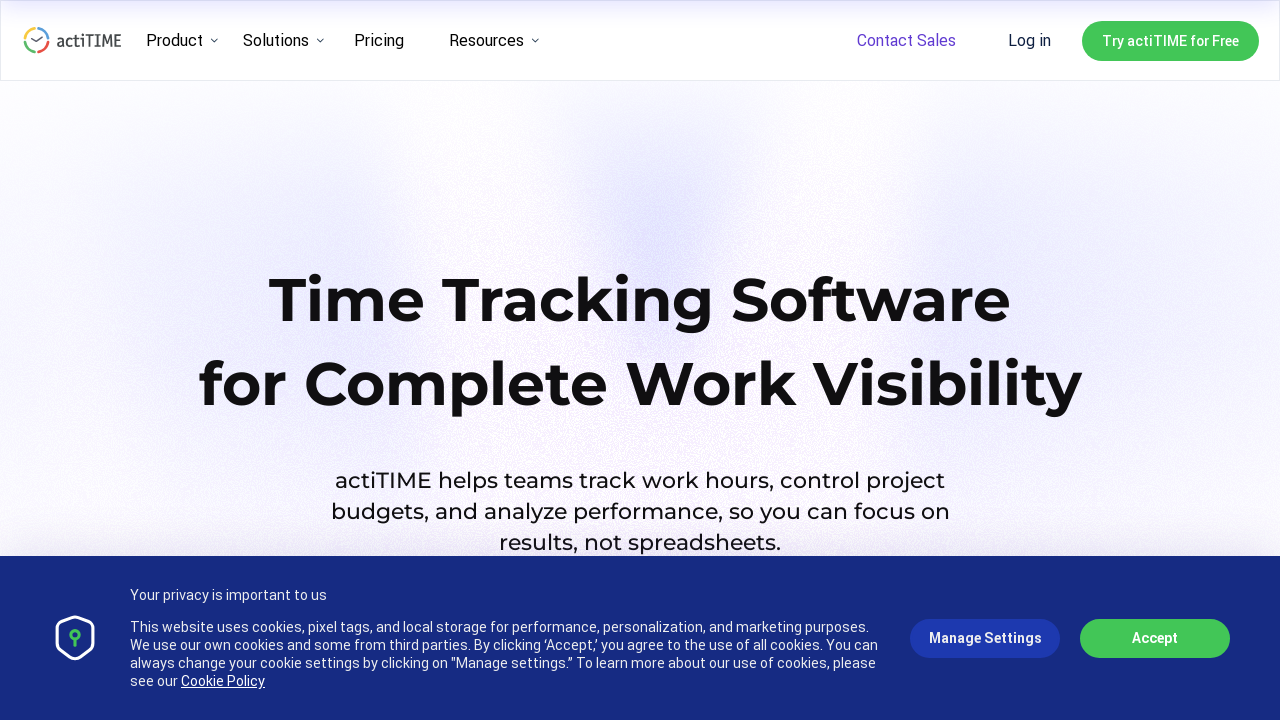

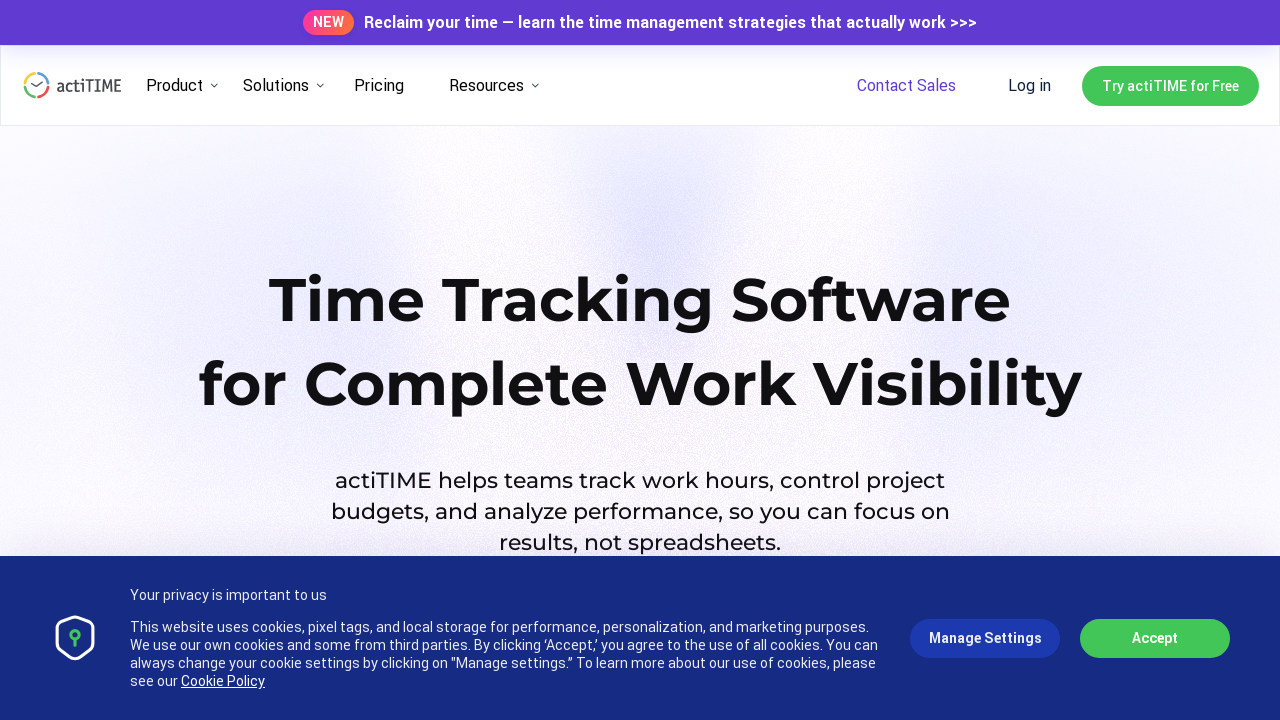